Tests JavaScript alert handling on DemoQA alerts page by clicking four different alert buttons and interacting with the resulting alert dialogs (accepting simple alerts, timed alerts, confirm dialogs, and prompt dialogs)

Starting URL: https://demoqa.com/alerts

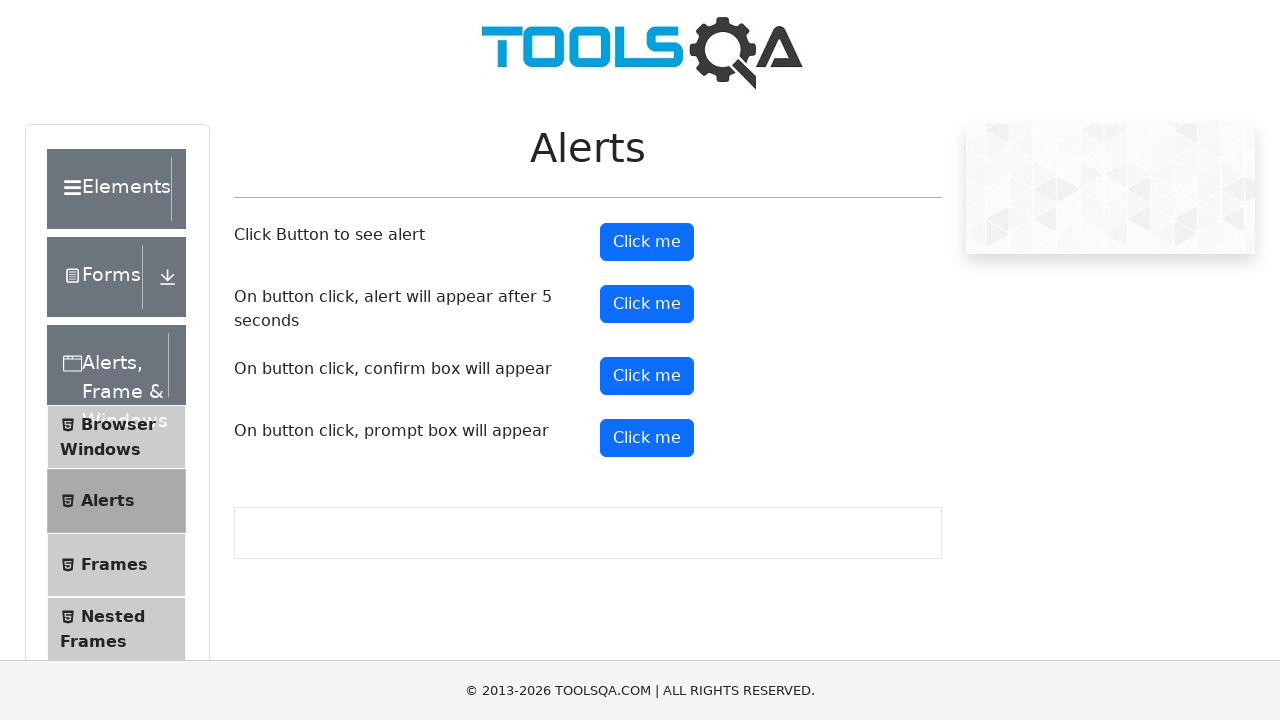

Set up dialog event listener to automatically accept all dialogs
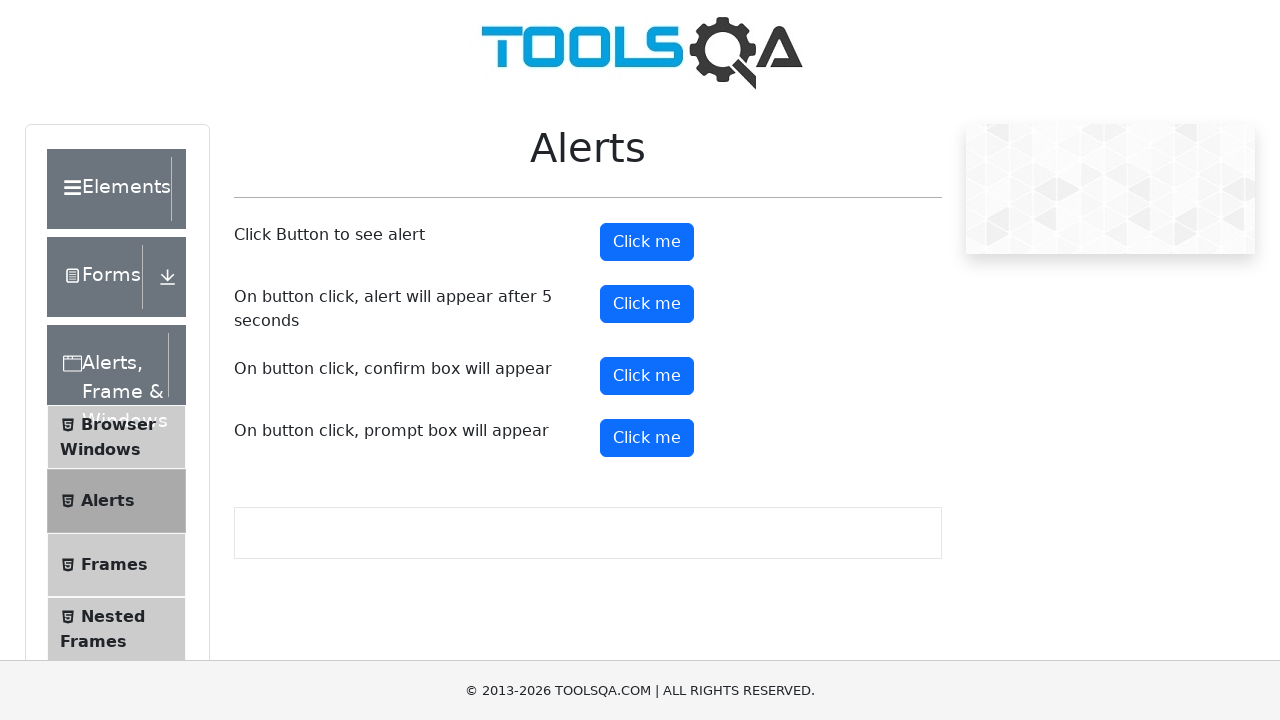

Clicked the simple alert button at (647, 242) on button#alertButton
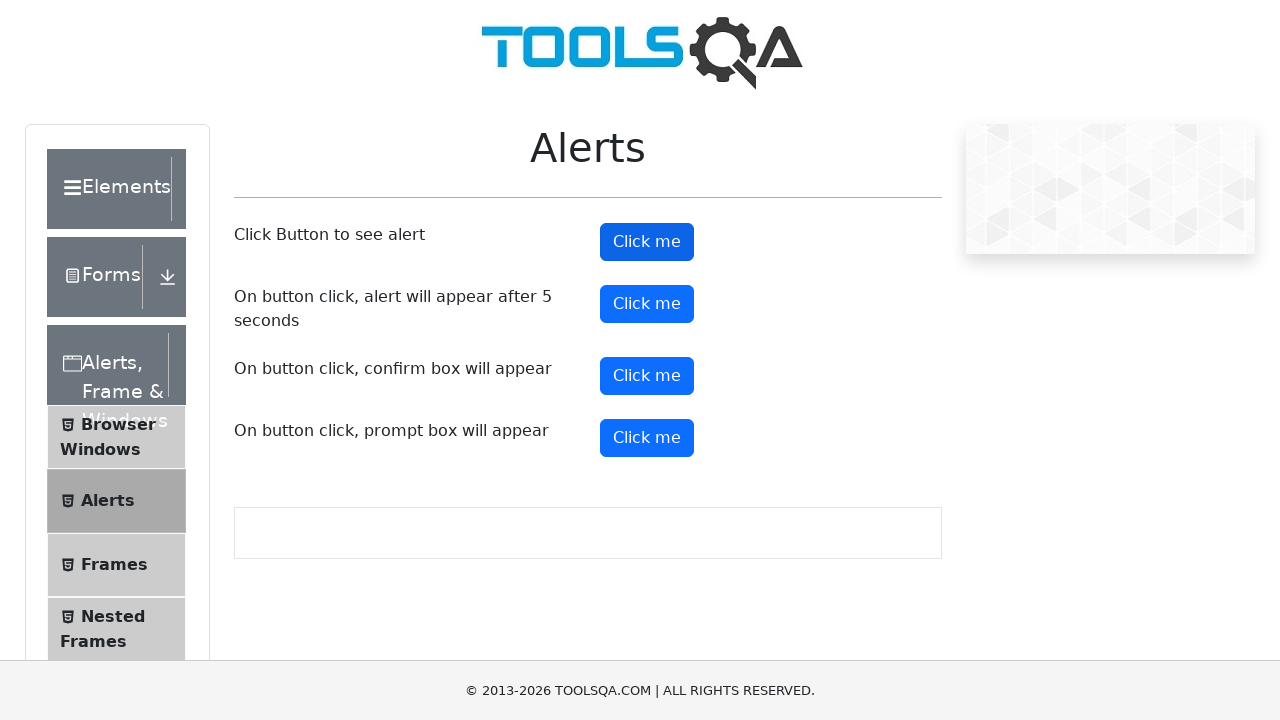

Waited 1 second for simple alert to be handled
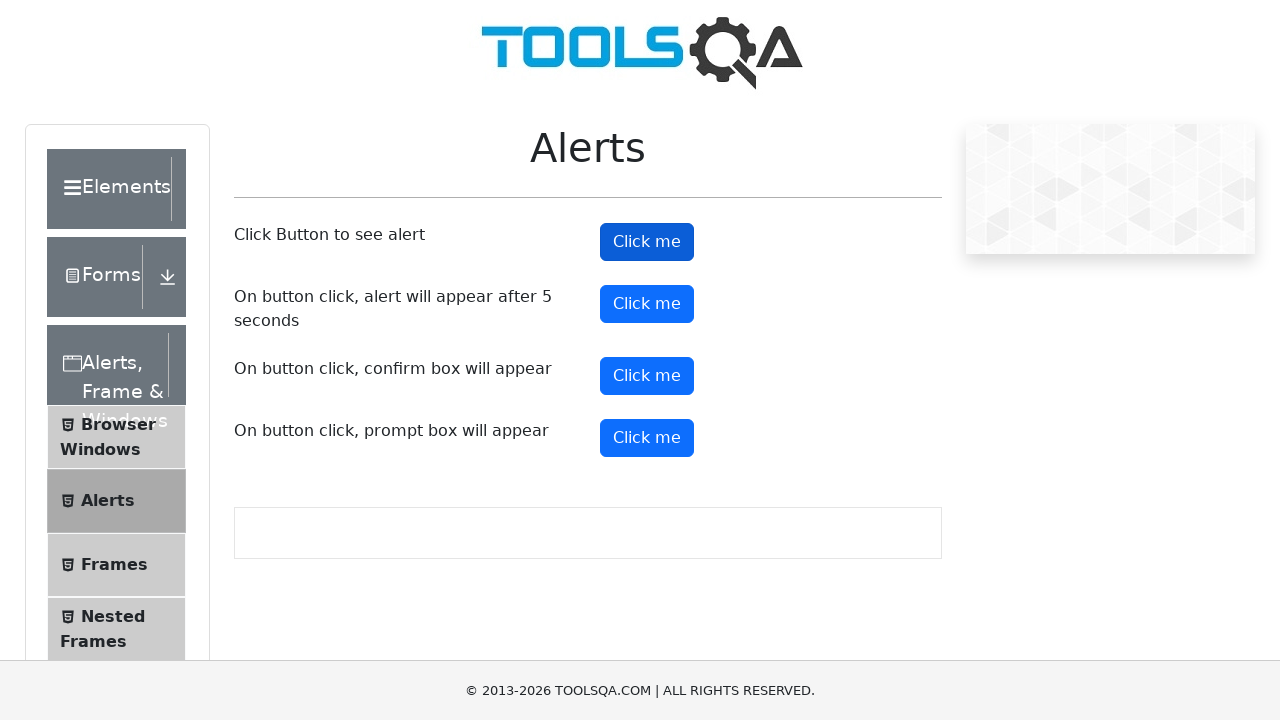

Clicked the timer alert button at (647, 304) on button#timerAlertButton
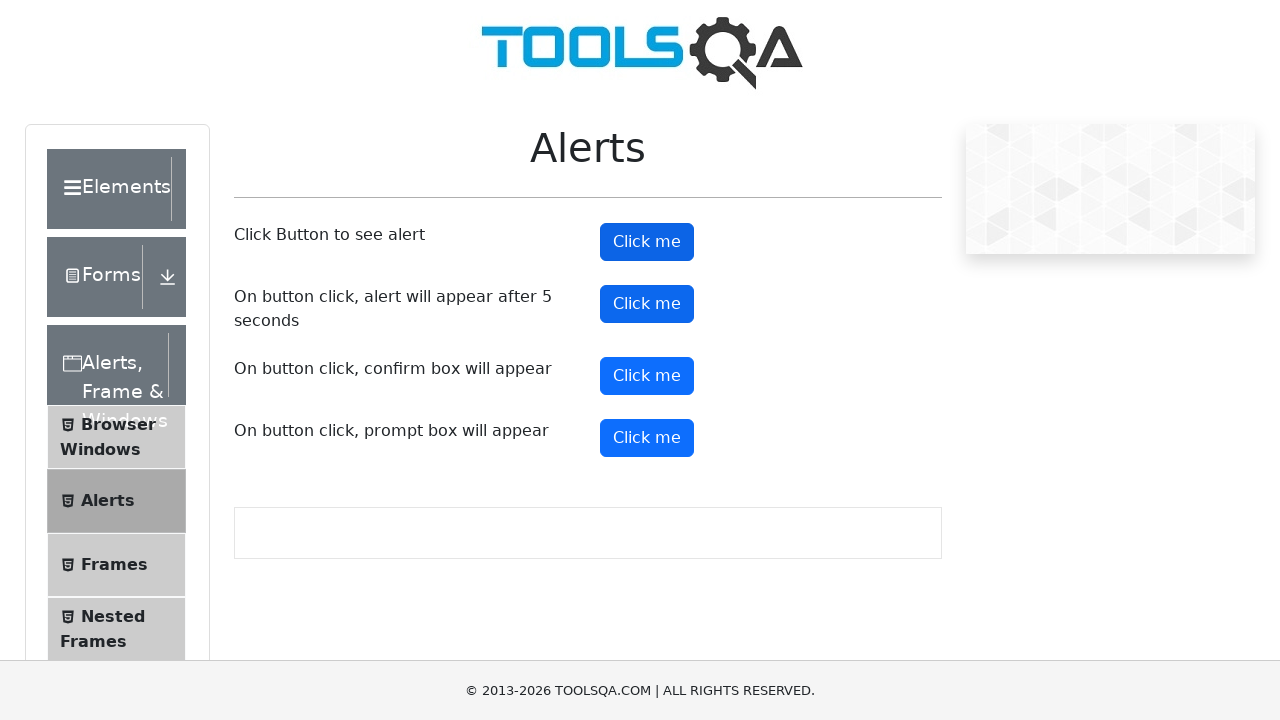

Waited 6 seconds for timed alert to appear and be accepted
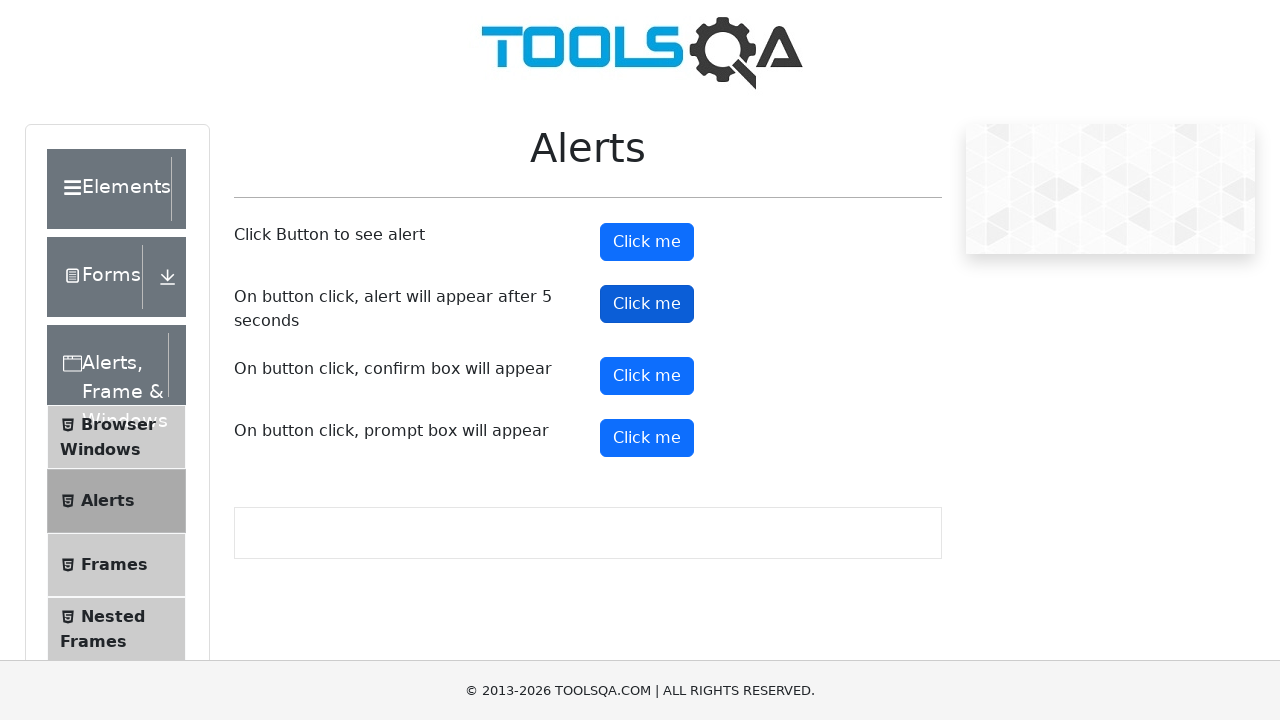

Clicked the confirm dialog button at (647, 376) on button#confirmButton
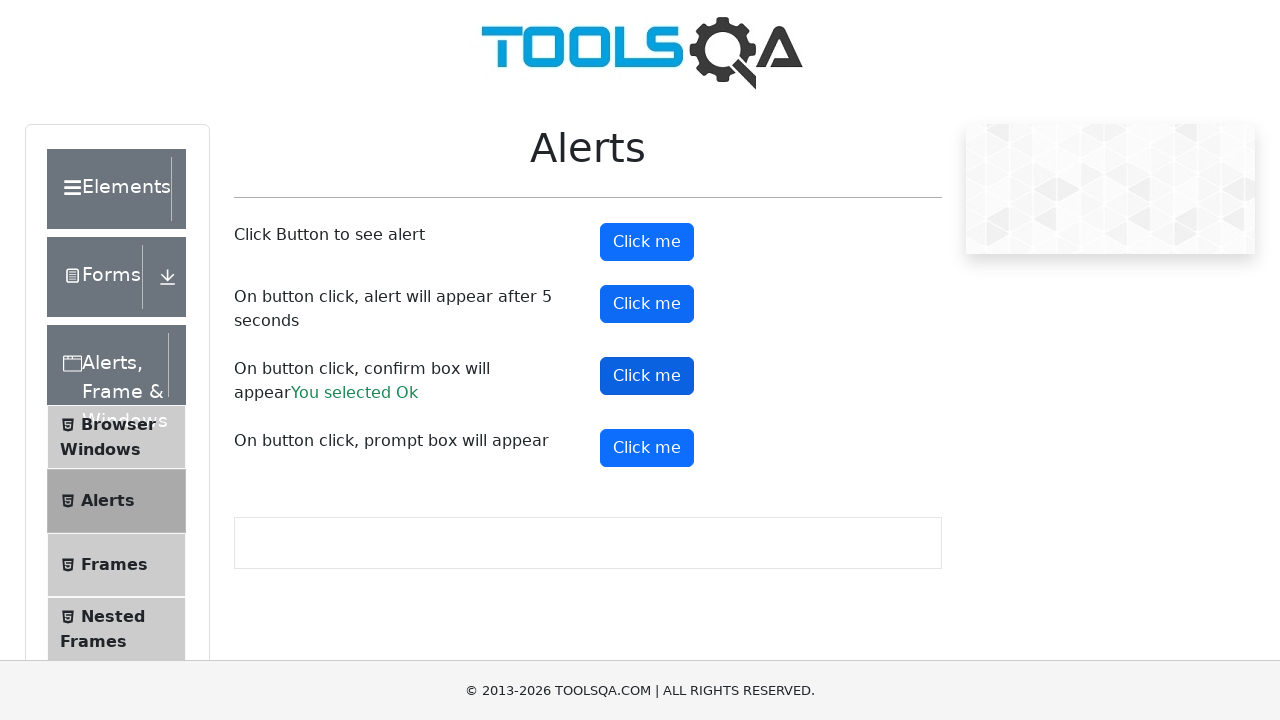

Waited 1 second for confirm dialog to be accepted
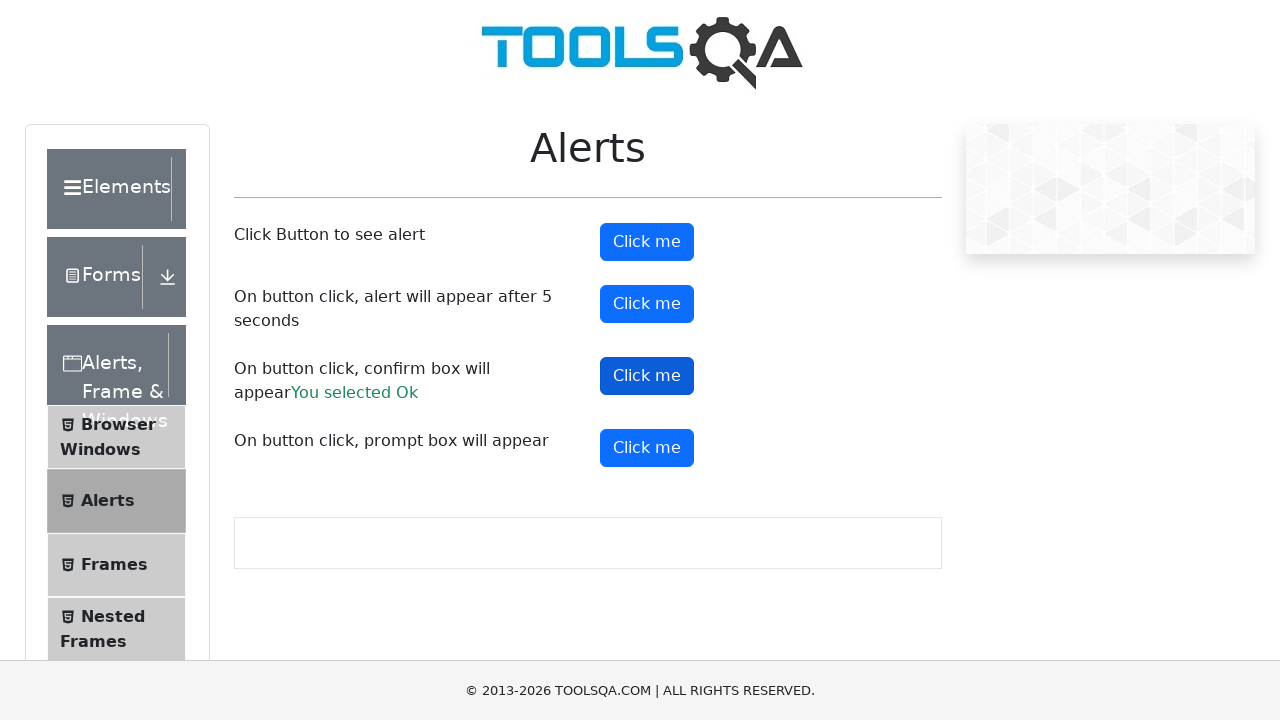

Clicked the prompt dialog button at (647, 448) on button#promtButton
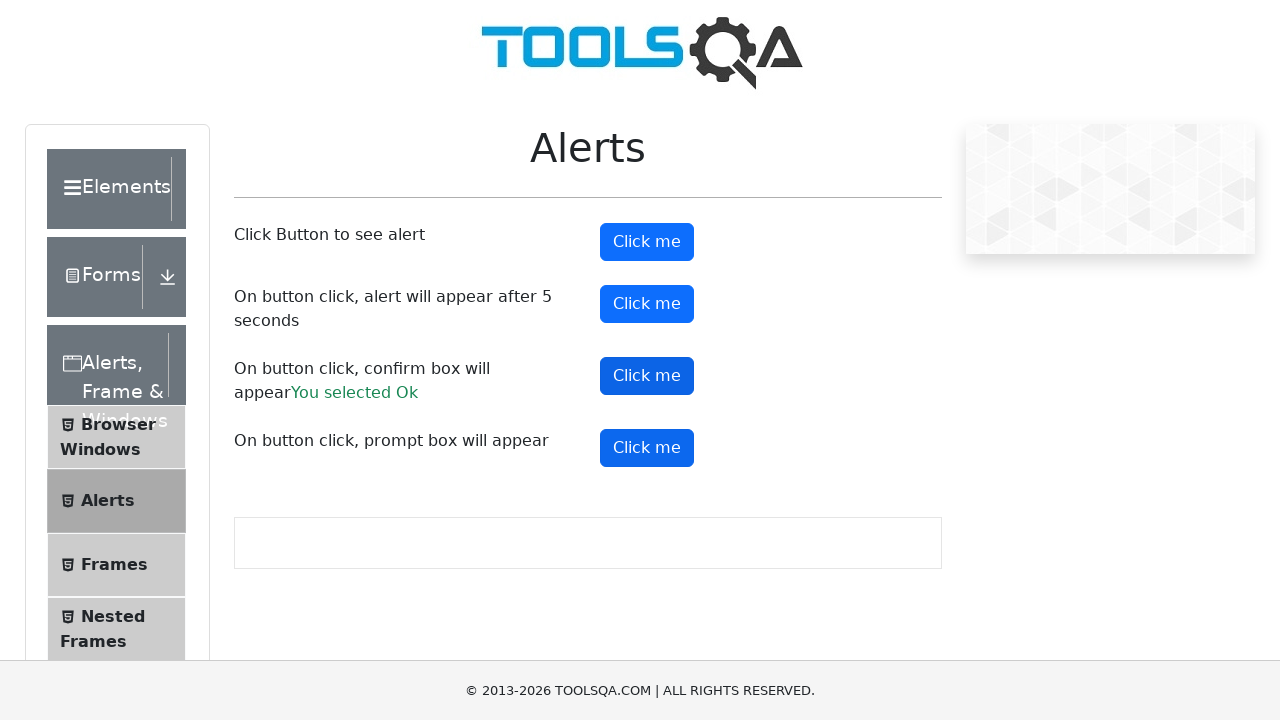

Waited 1 second for prompt dialog to be accepted
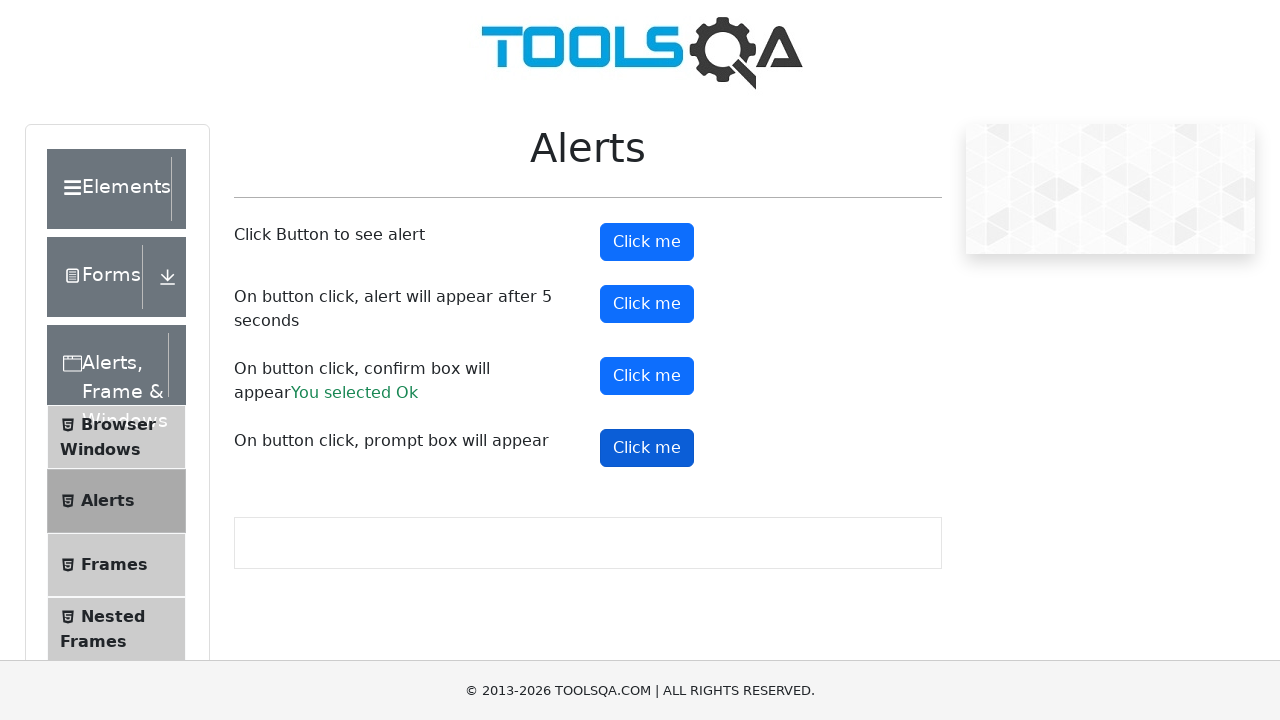

Verified prompt description text is visible on the page
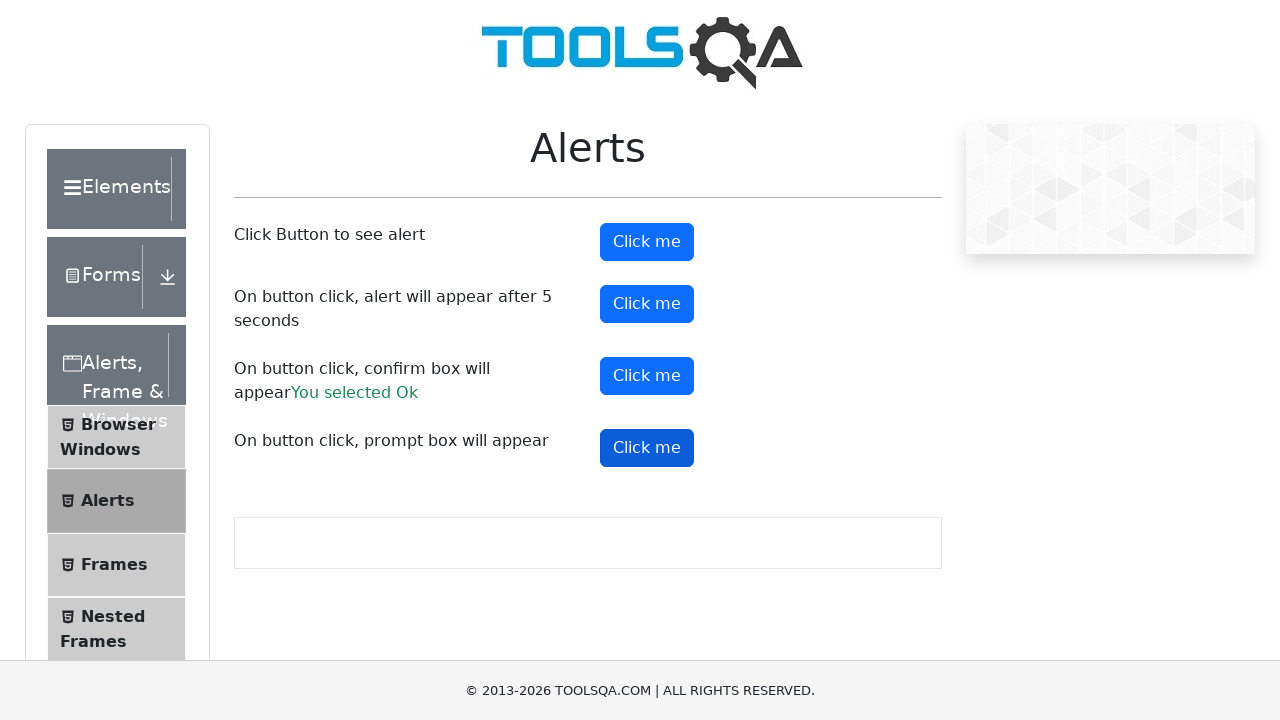

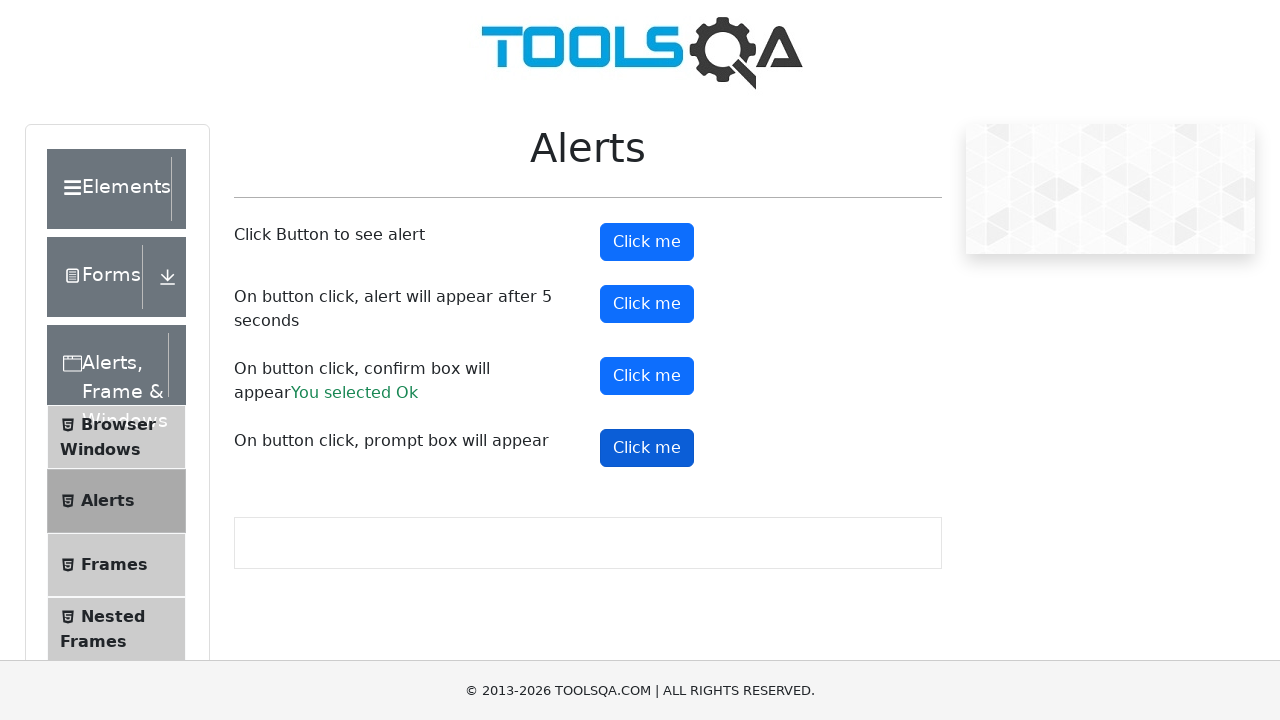